Tests handling of a simple JavaScript alert by clicking a button, accepting the alert, and verifying the result message

Starting URL: http://practice.cydeo.com/javascript_alerts

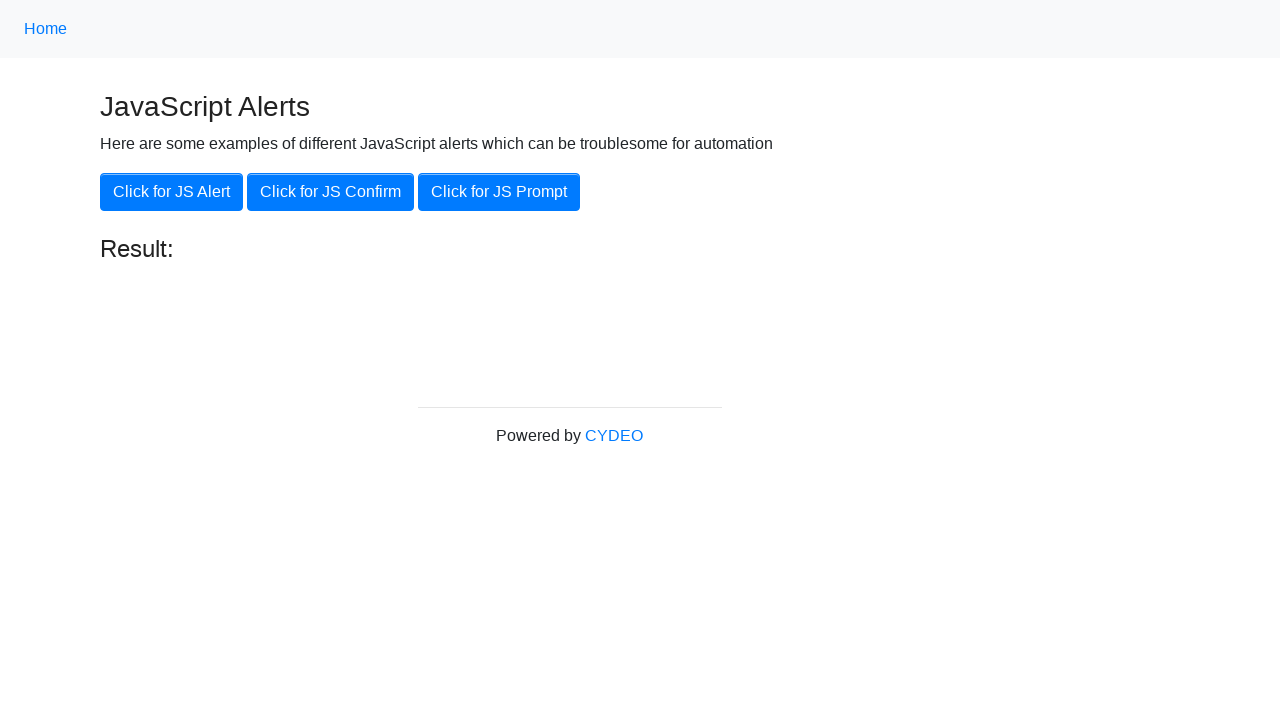

Clicked the 'Click for JS Alert' button at (172, 192) on xpath=//button[text()='Click for JS Alert']
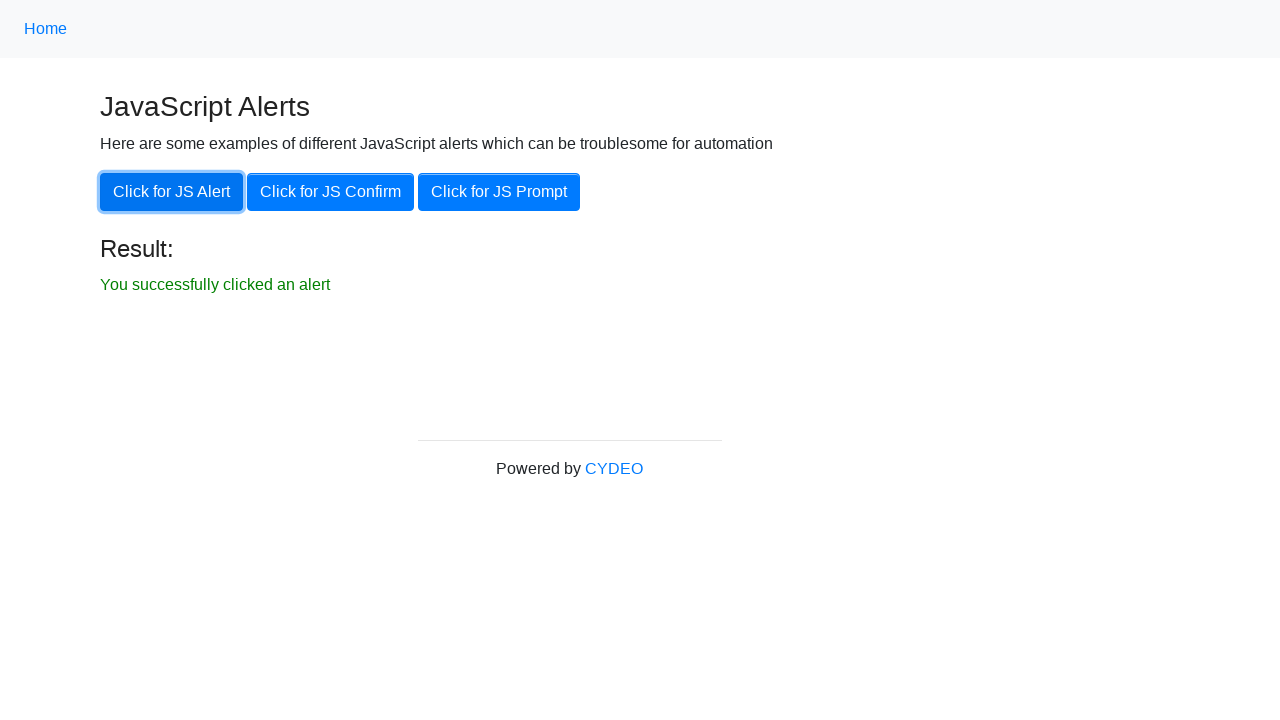

Set up dialog handler to accept alert
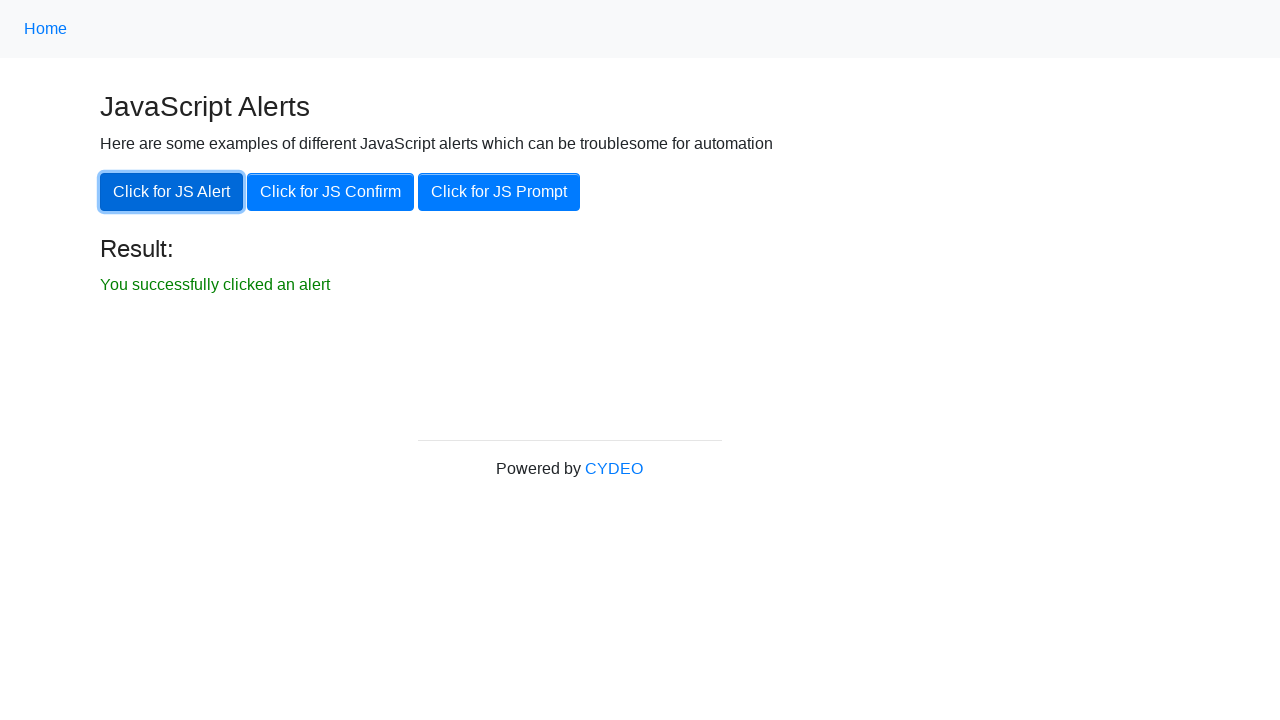

Located result element
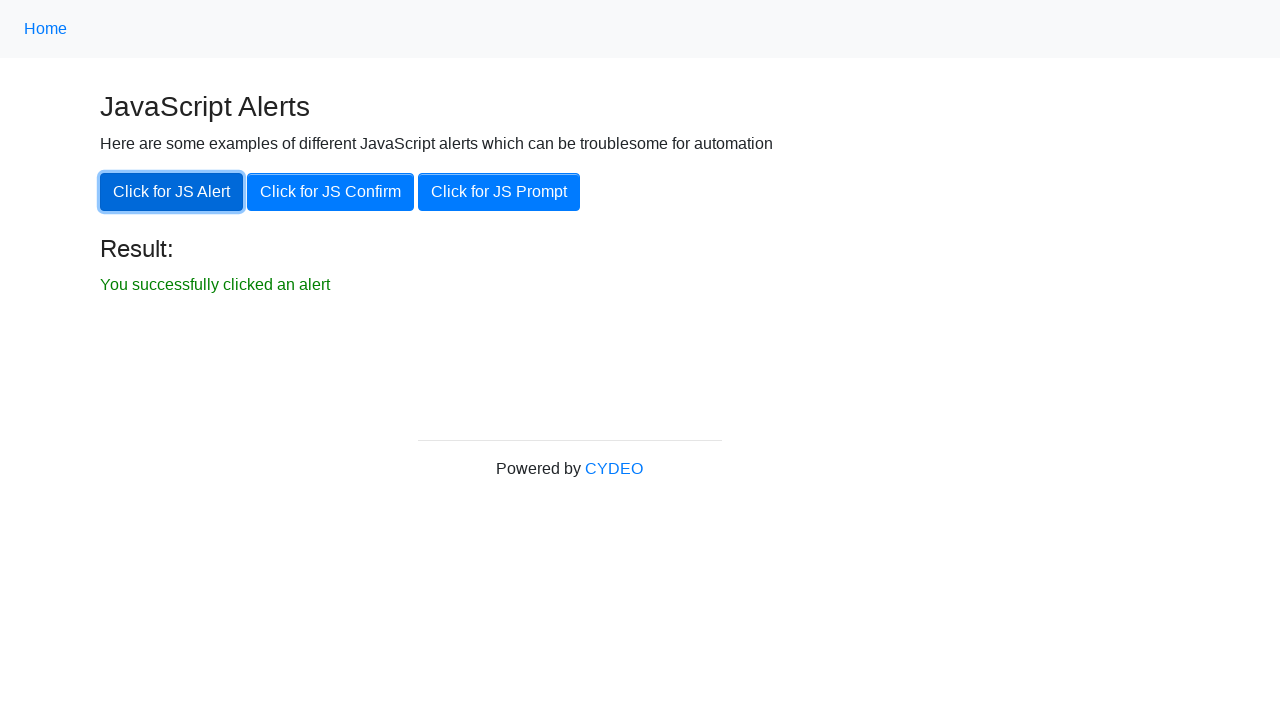

Verified result message: 'You successfully clicked an alert'
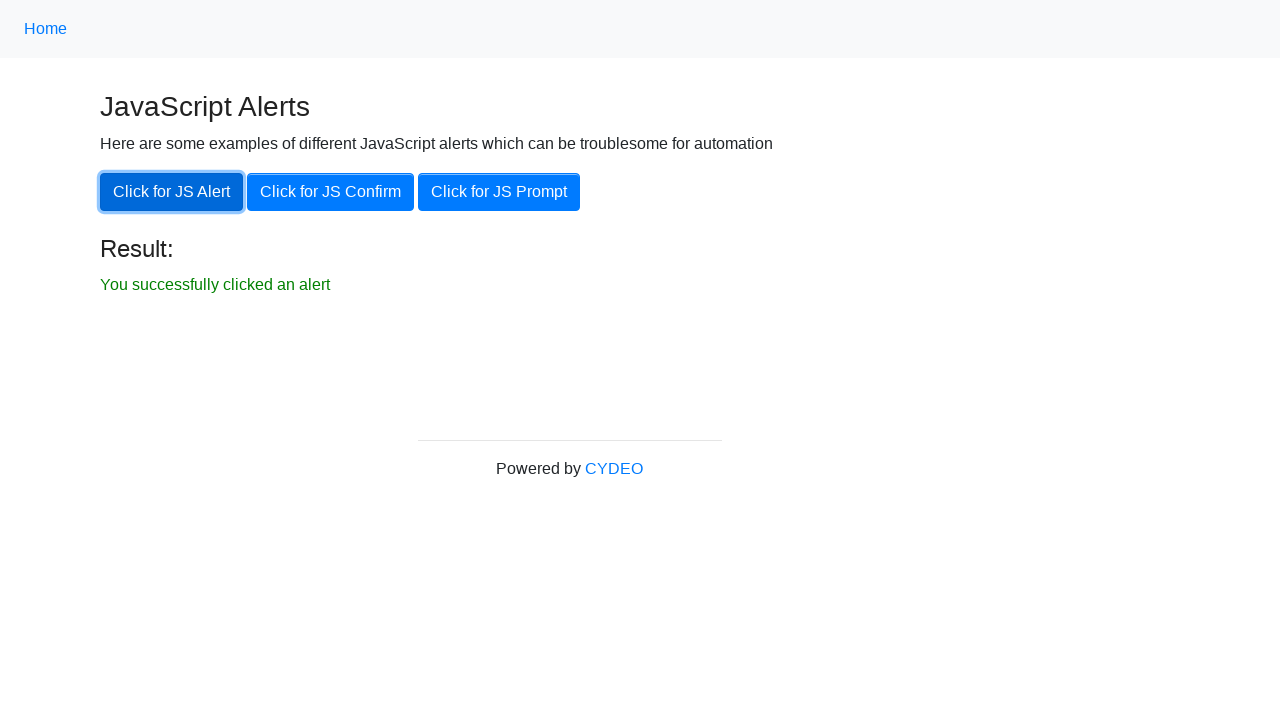

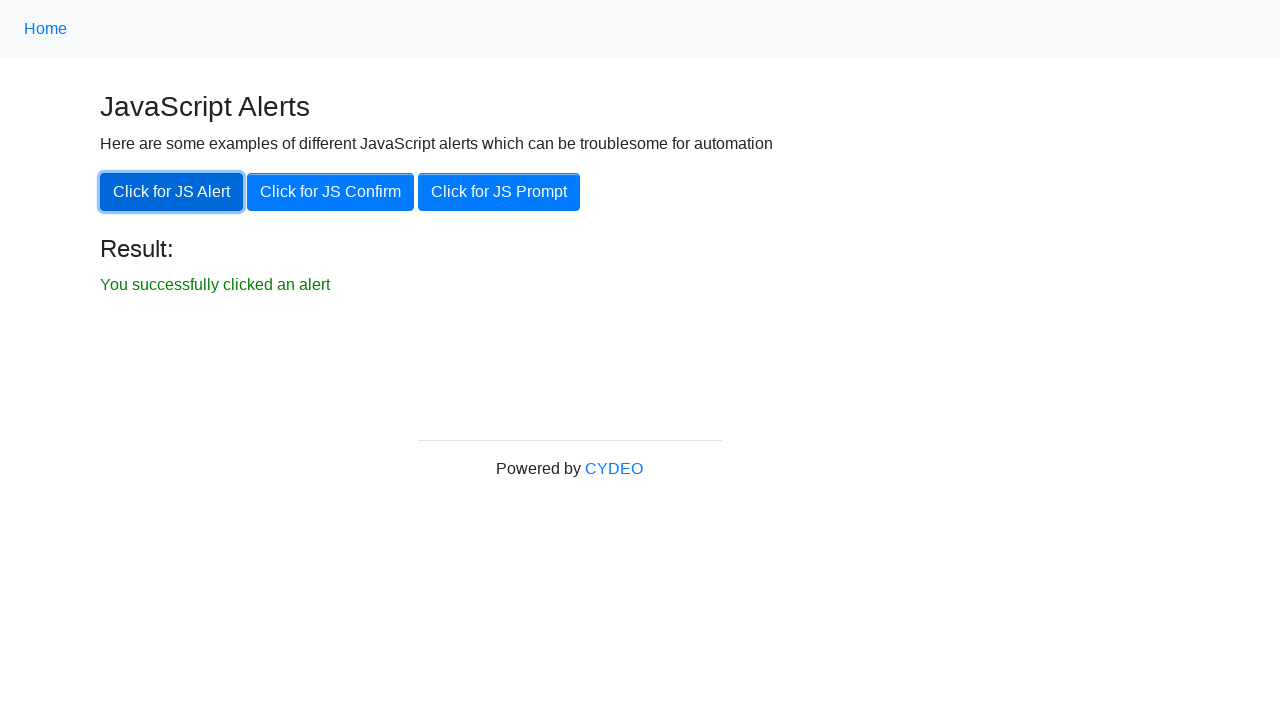